Verifies that the Contact Us link has the correct href URL attribute

Starting URL: http://www.tlkeith.com/WebDriverIOTutorialTest.html

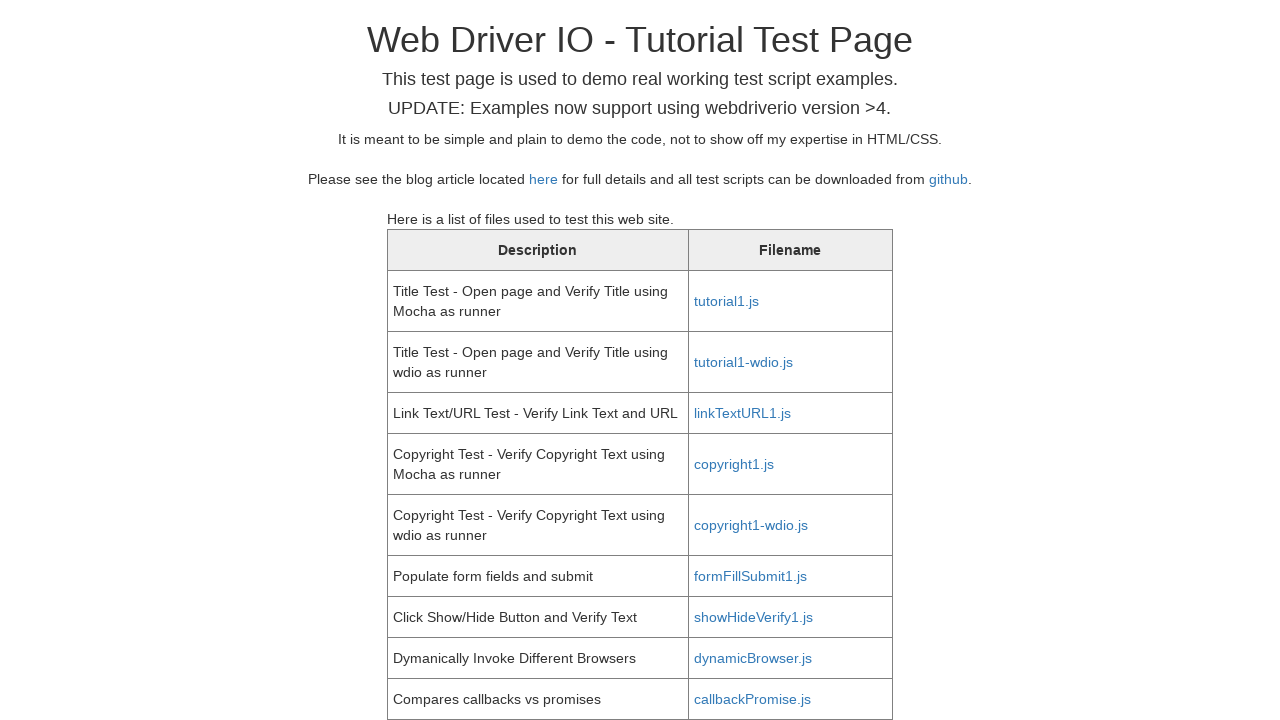

Navigated to WebDriverIOTutorialTest.html
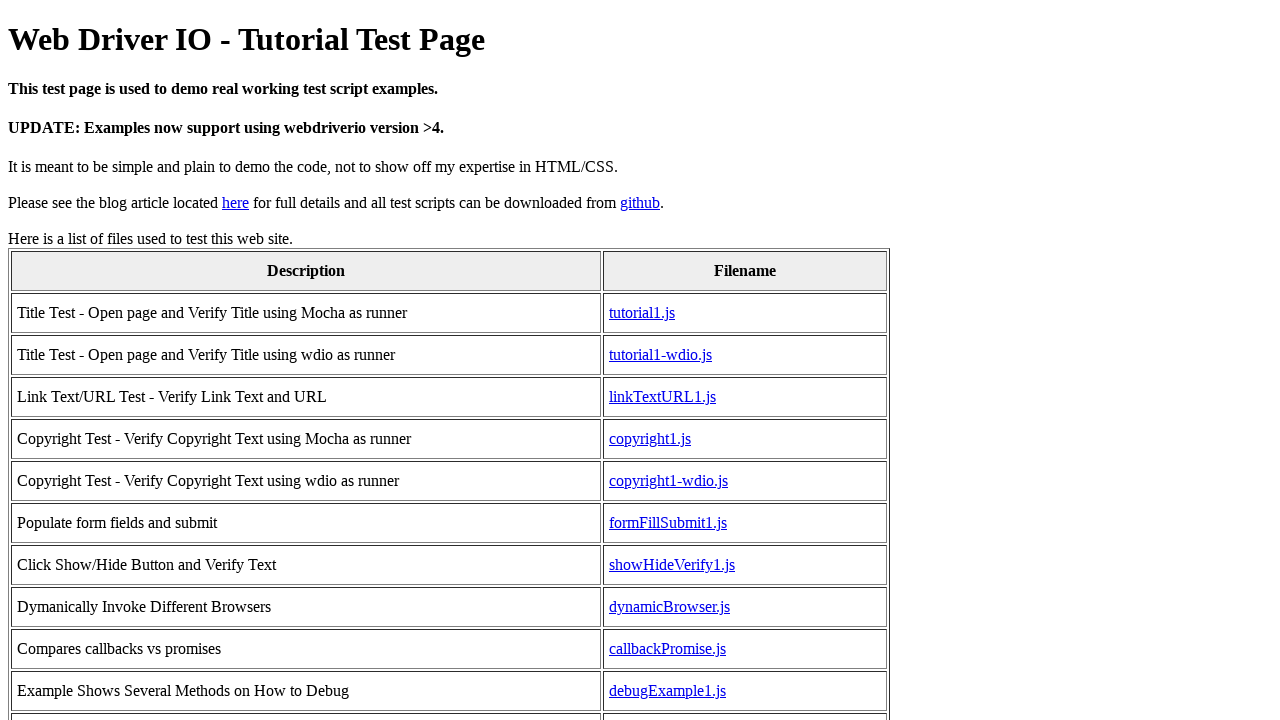

Retrieved href attribute from Contact Us link
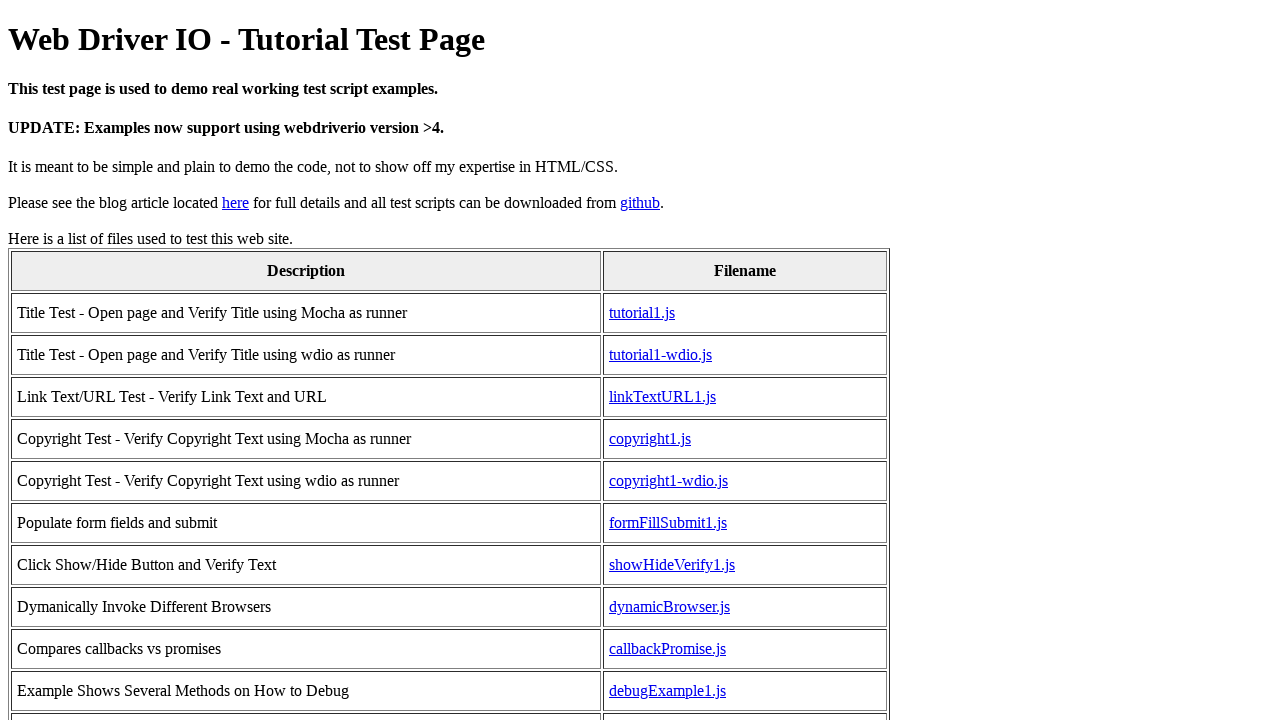

Verified Contact Us link URL matches expected value 'http://tlkeith.com/contact.html'
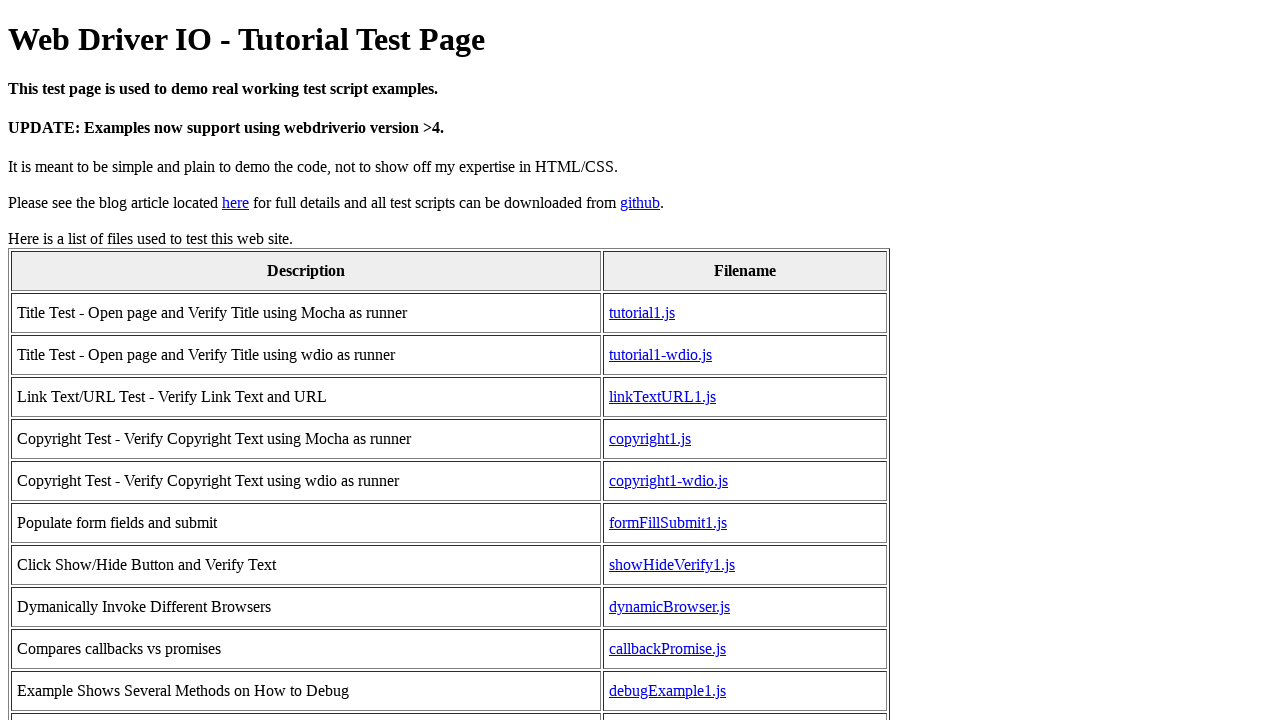

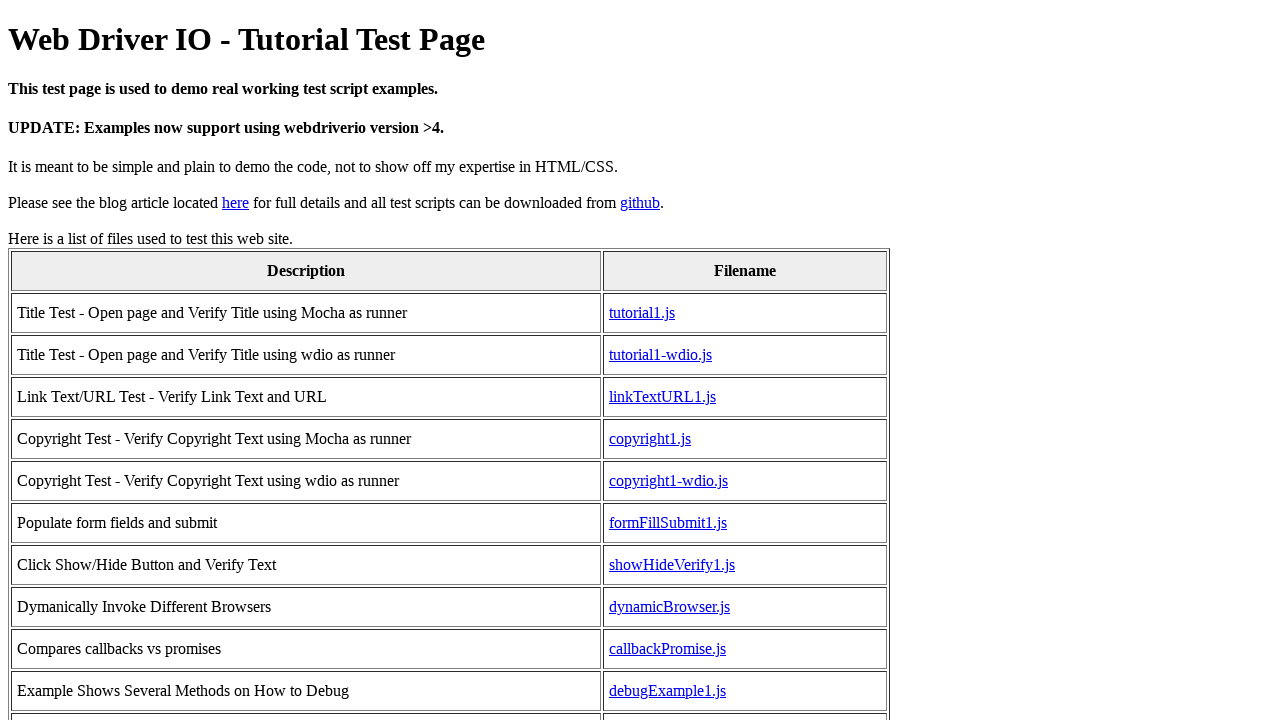